Tests form submission by calculating a mathematical value to find a specific link, clicking it, then filling out a form with personal information (first name, last name, city, country) and submitting it.

Starting URL: http://suninjuly.github.io/find_link_text

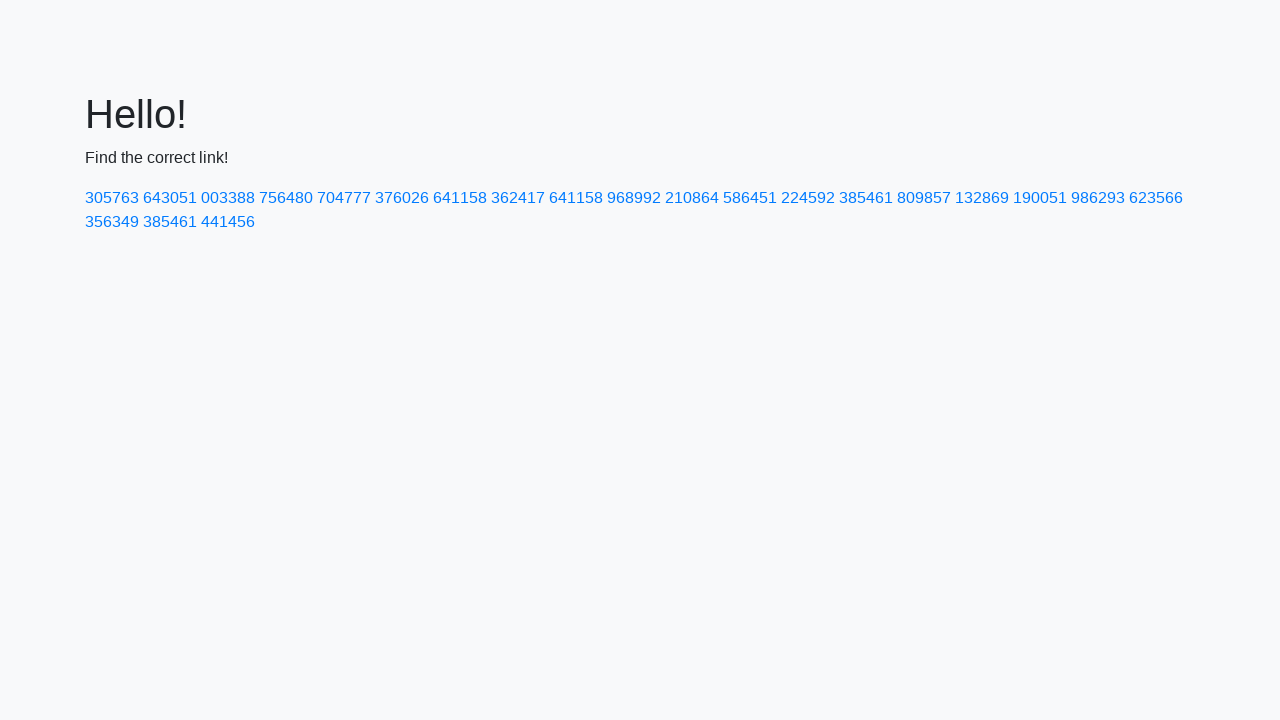

Clicked link with calculated text value '224592' at (808, 198) on a:text-is('224592')
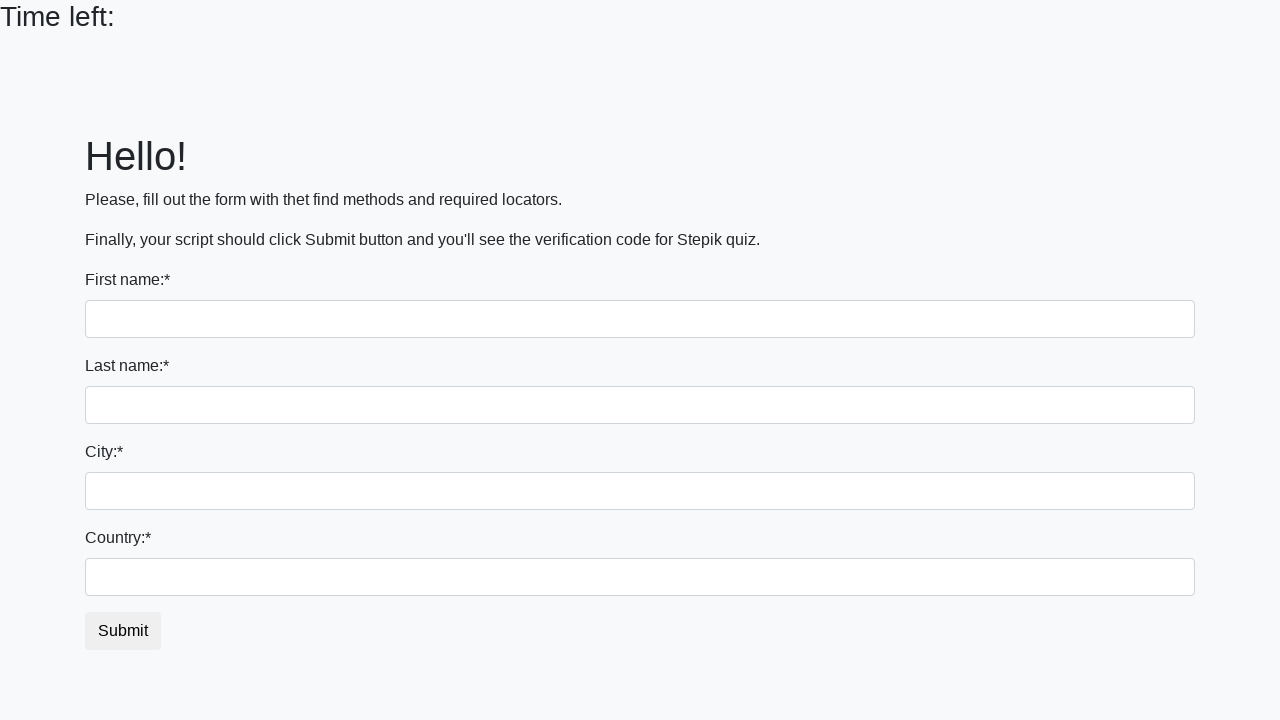

Filled first name field with 'Ivan' on input
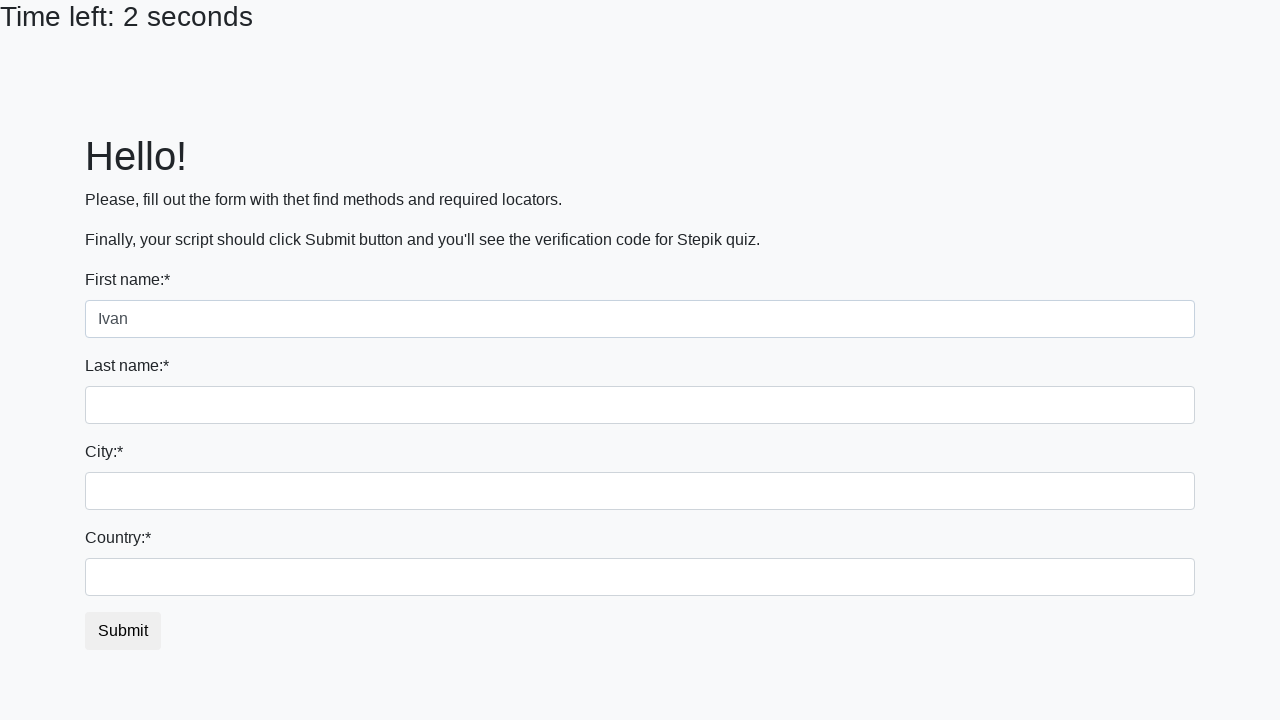

Filled last name field with 'Petrov' on input[name='last_name']
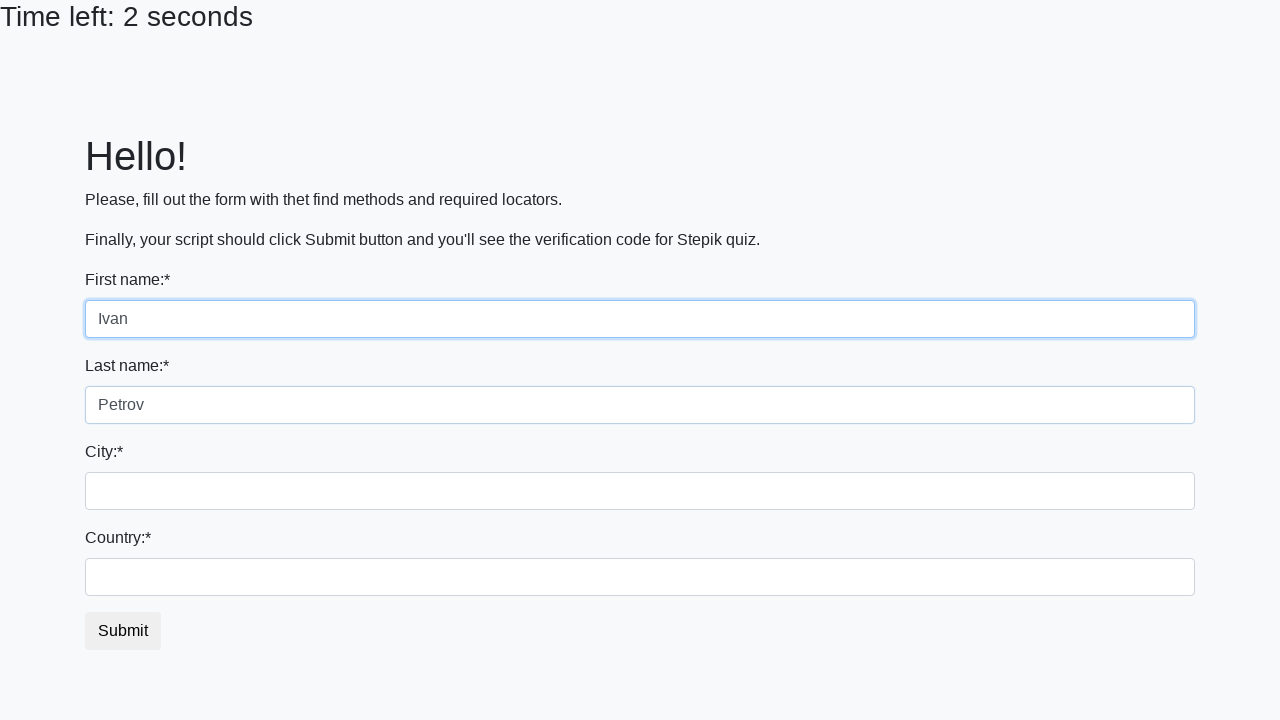

Filled city field with 'Smolensk' on .city
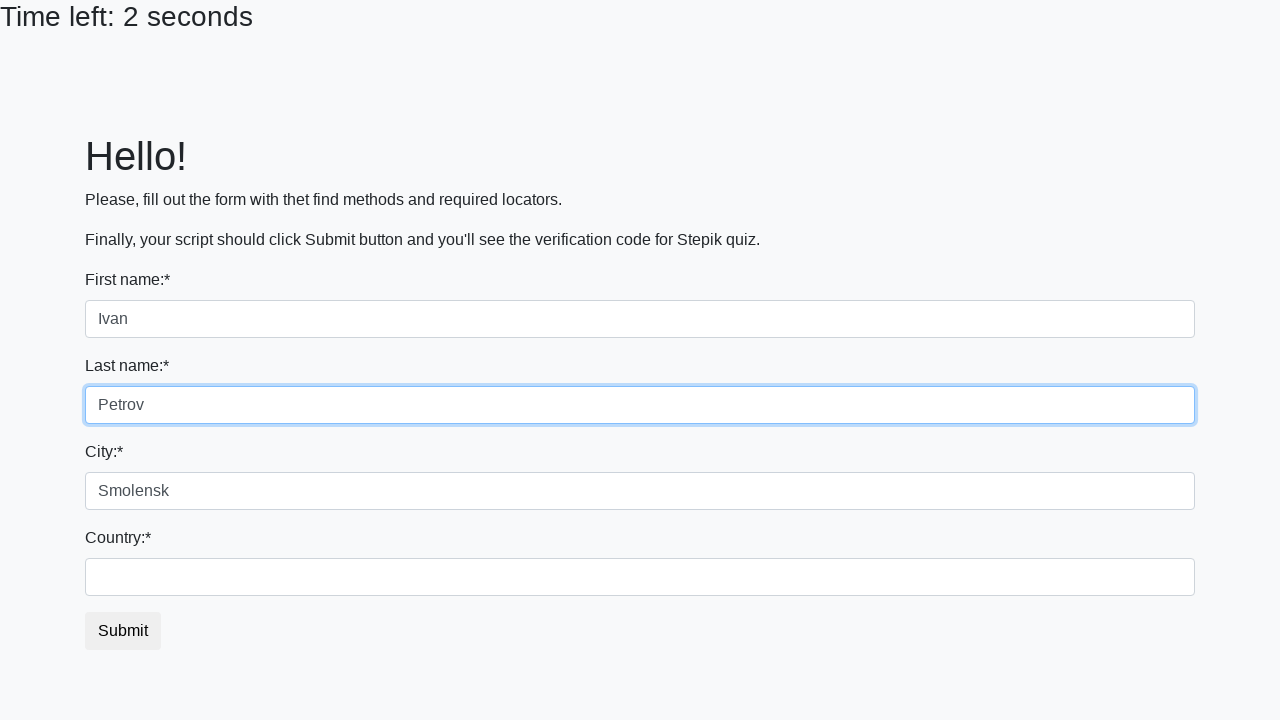

Filled country field with 'Russia' on #country
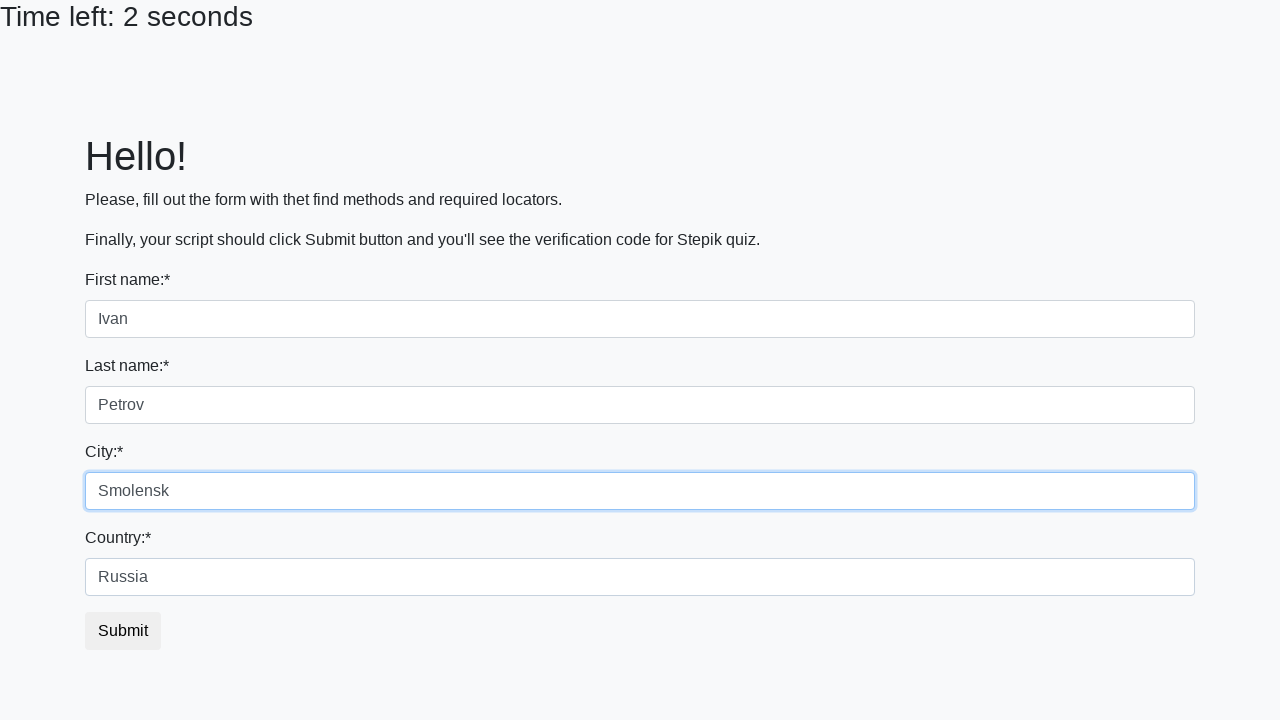

Clicked submit button to submit form at (123, 631) on button.btn
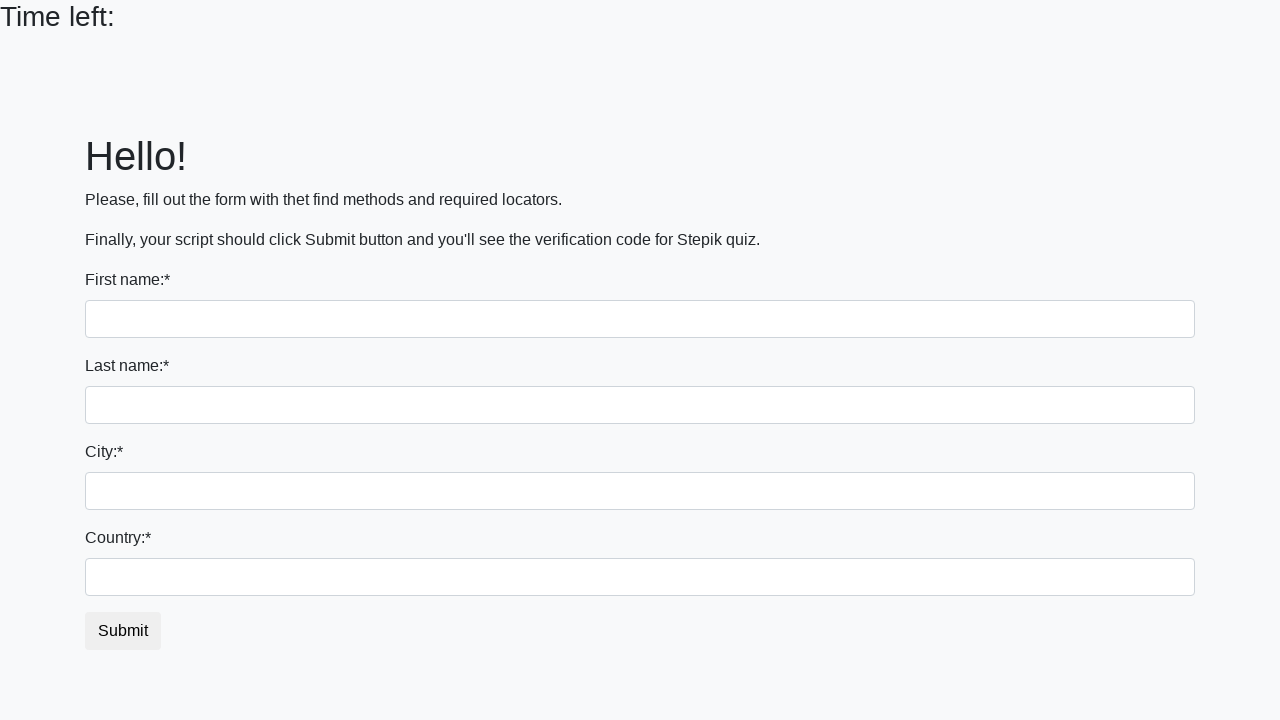

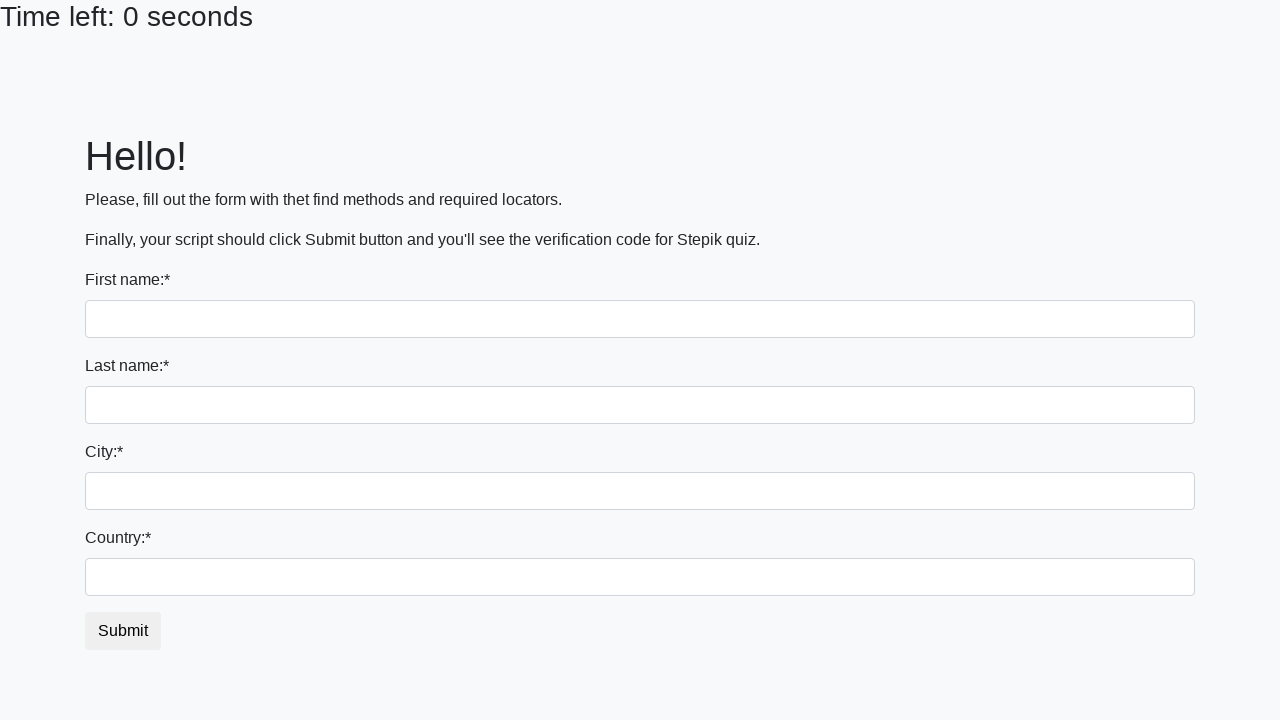